Tests that the counter displays the current number of todo items as items are added

Starting URL: https://demo.playwright.dev/todomvc

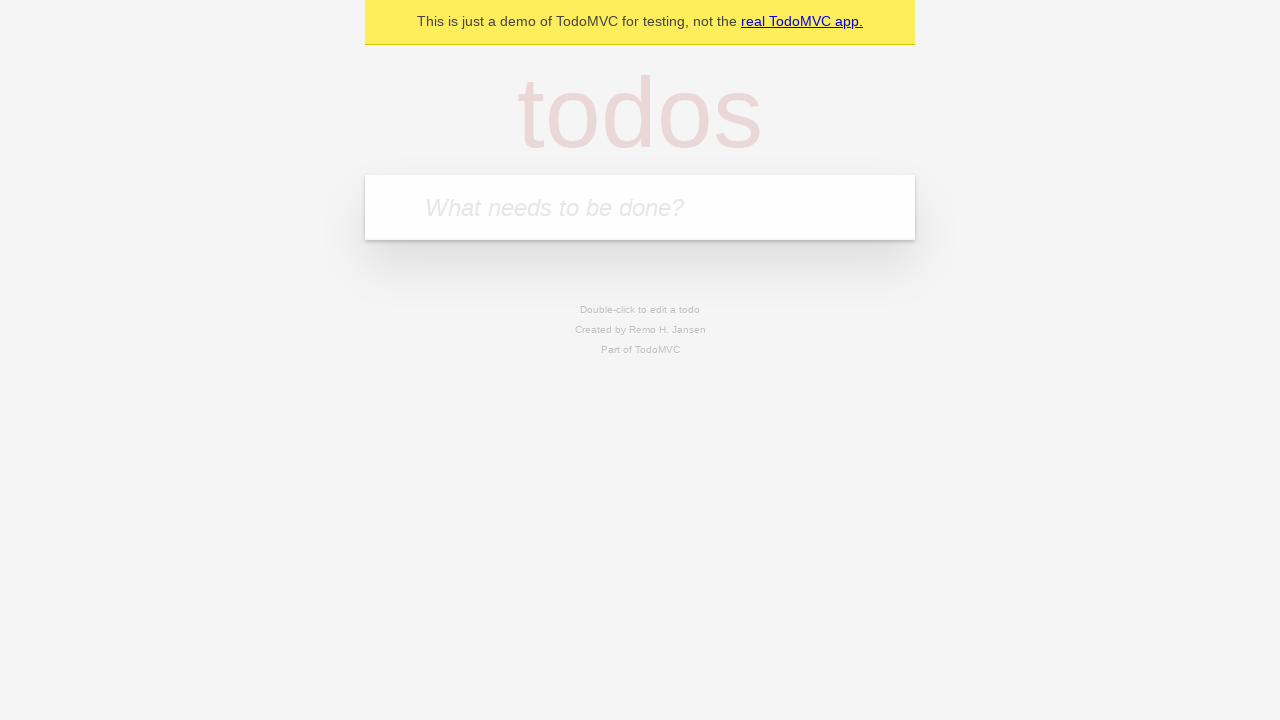

Filled first todo input with 'buy some cheese' on internal:attr=[placeholder="What needs to be done?"i]
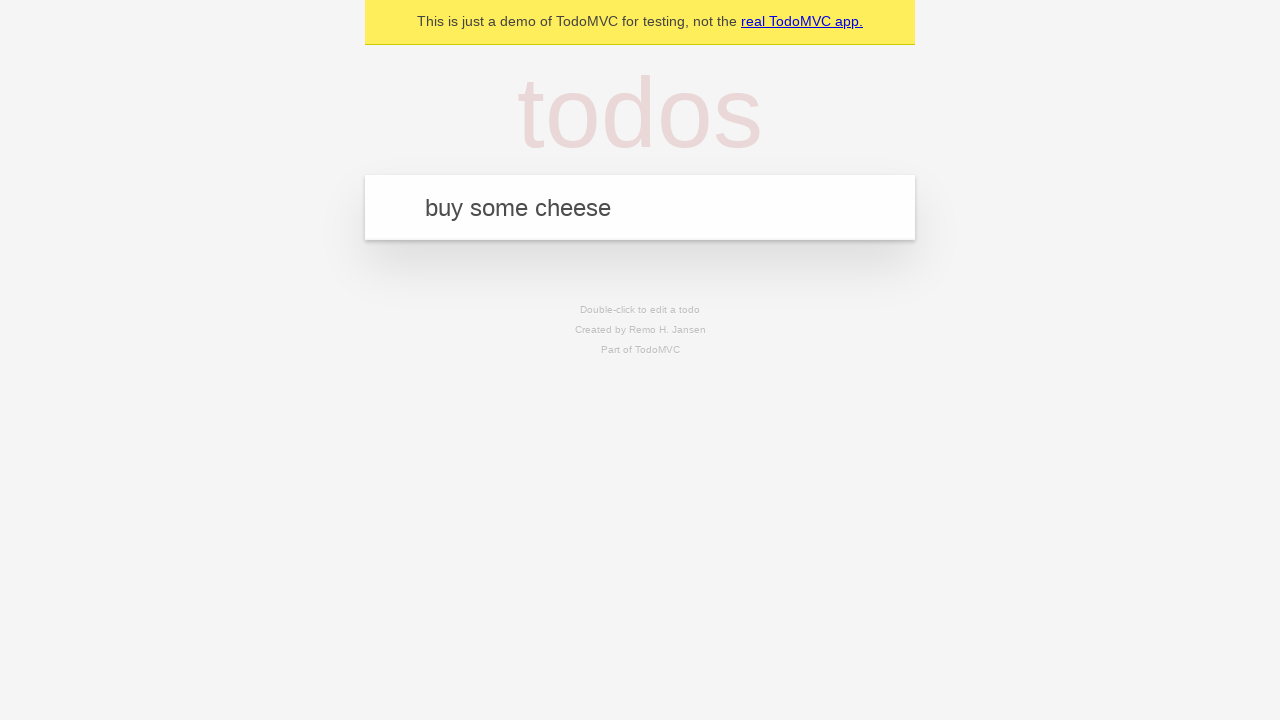

Pressed Enter to add first todo item on internal:attr=[placeholder="What needs to be done?"i]
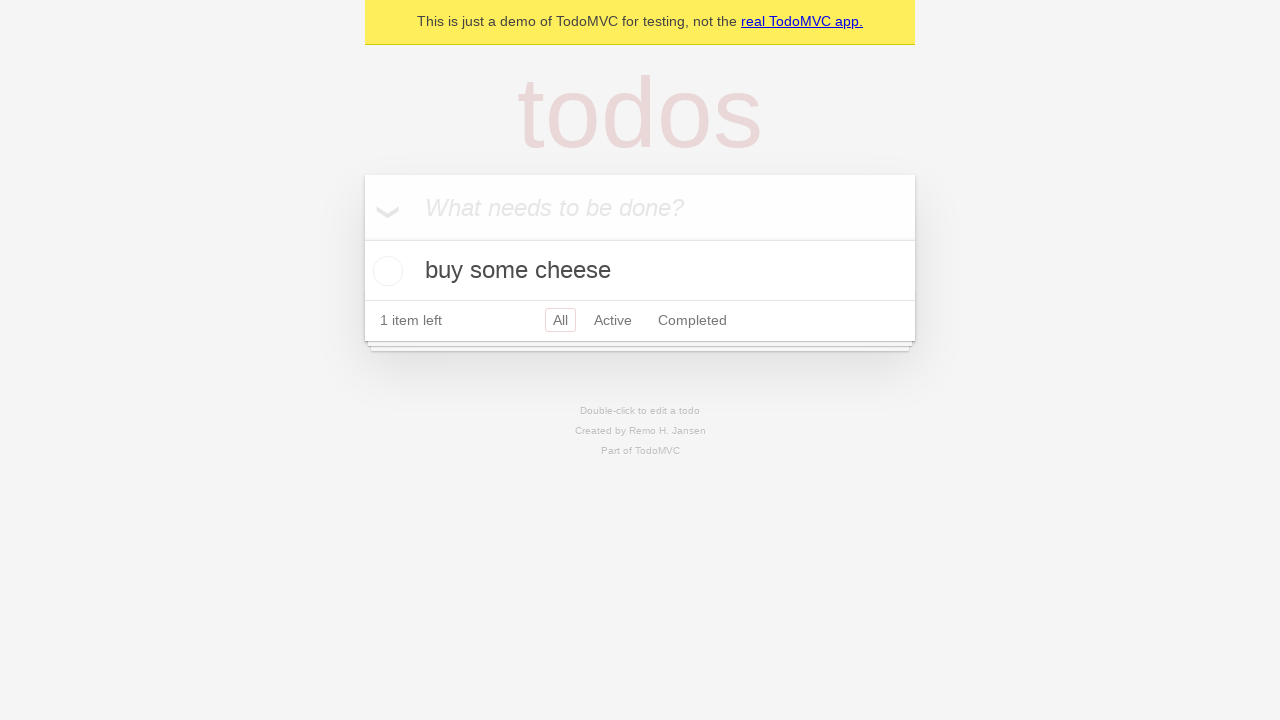

Todo counter element loaded and displayed
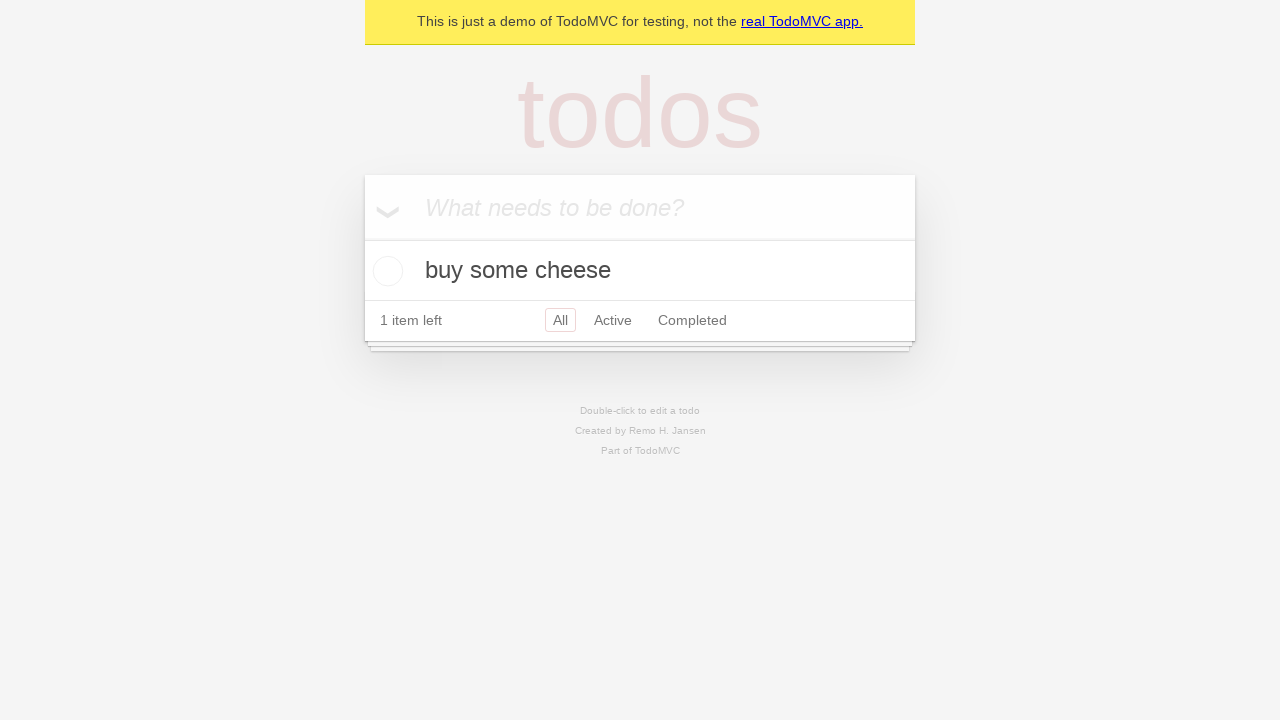

Filled second todo input with 'feed the cat' on internal:attr=[placeholder="What needs to be done?"i]
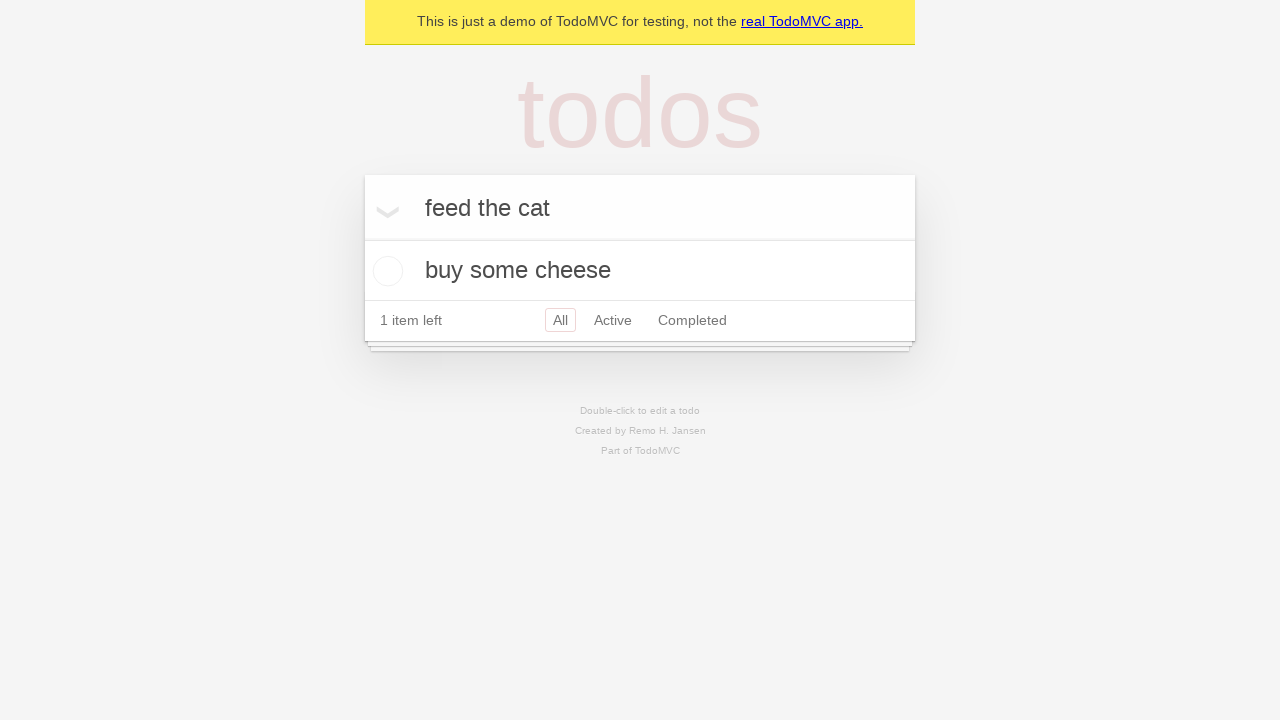

Pressed Enter to add second todo item on internal:attr=[placeholder="What needs to be done?"i]
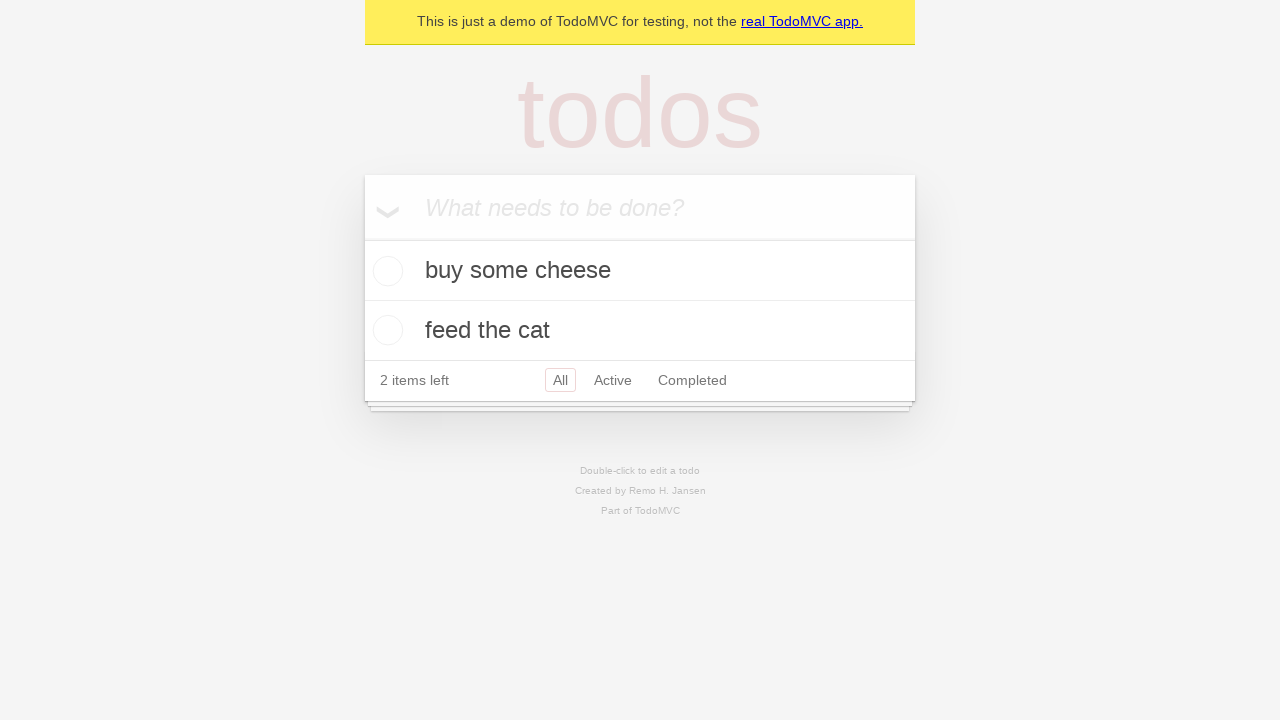

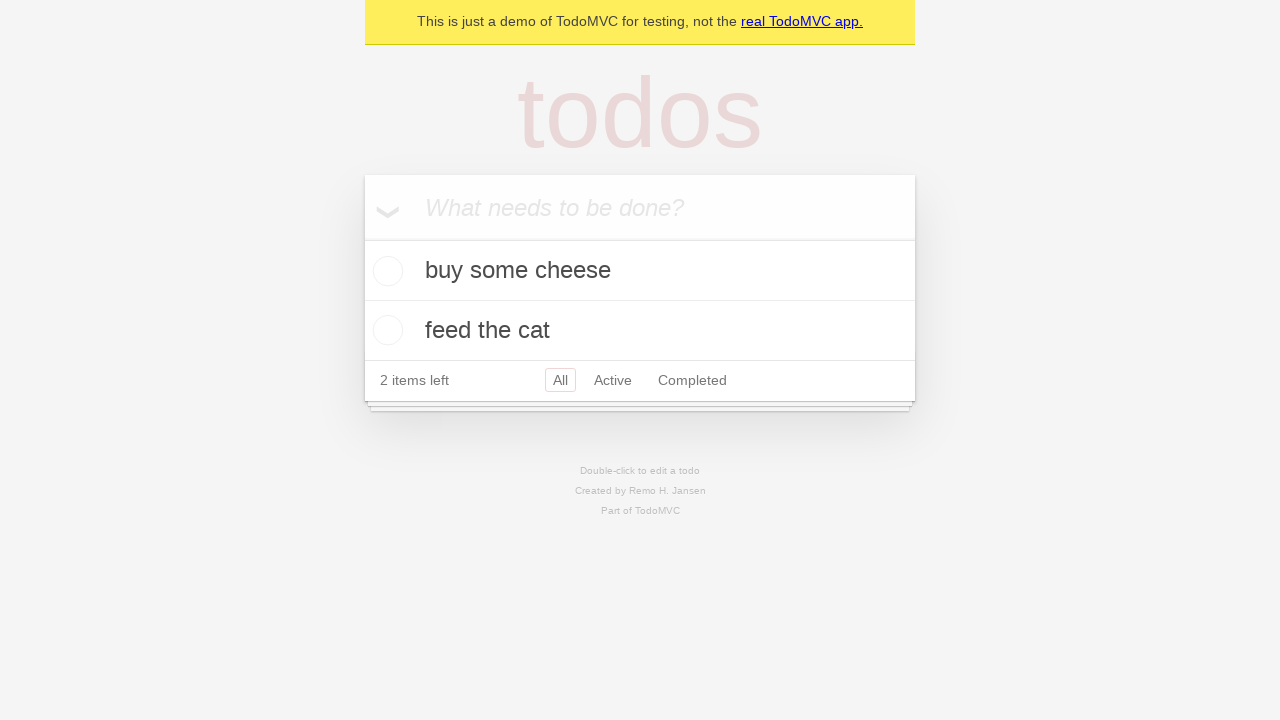